Navigates to a restaurant page and scrolls down to load content

Starting URL: https://example-restaurant.com

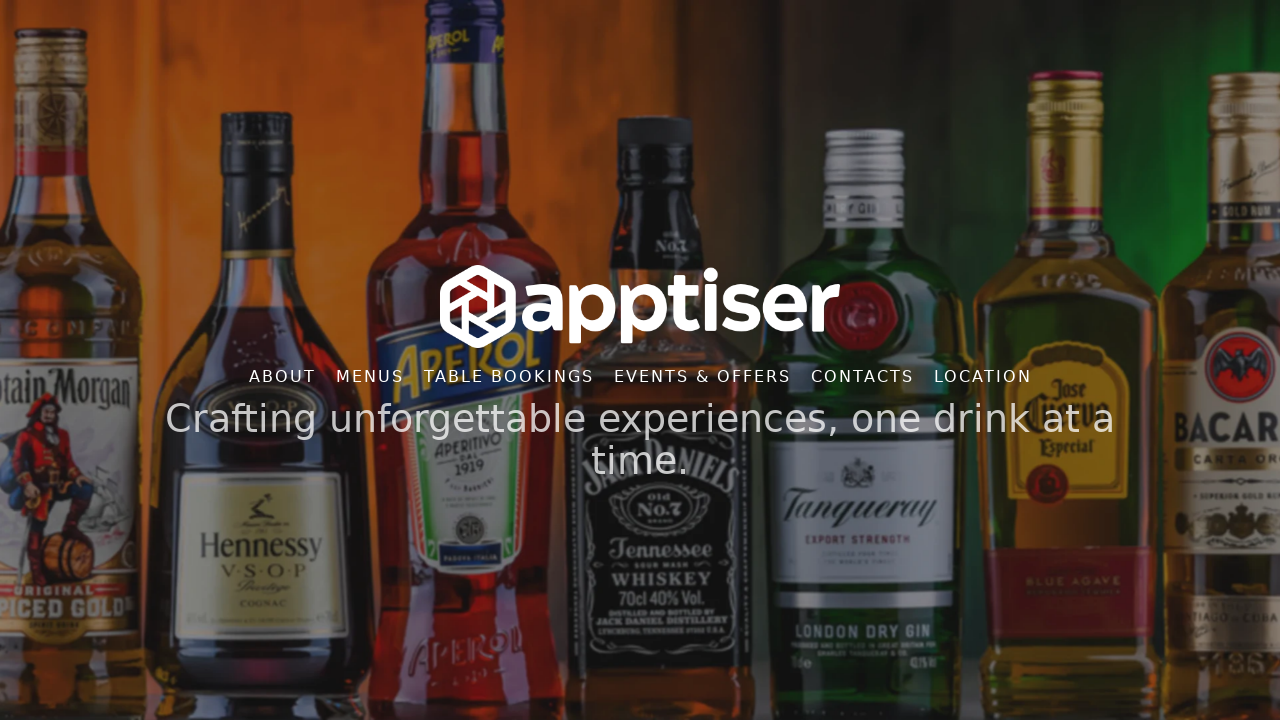

Navigated to restaurant page at https://example-restaurant.com
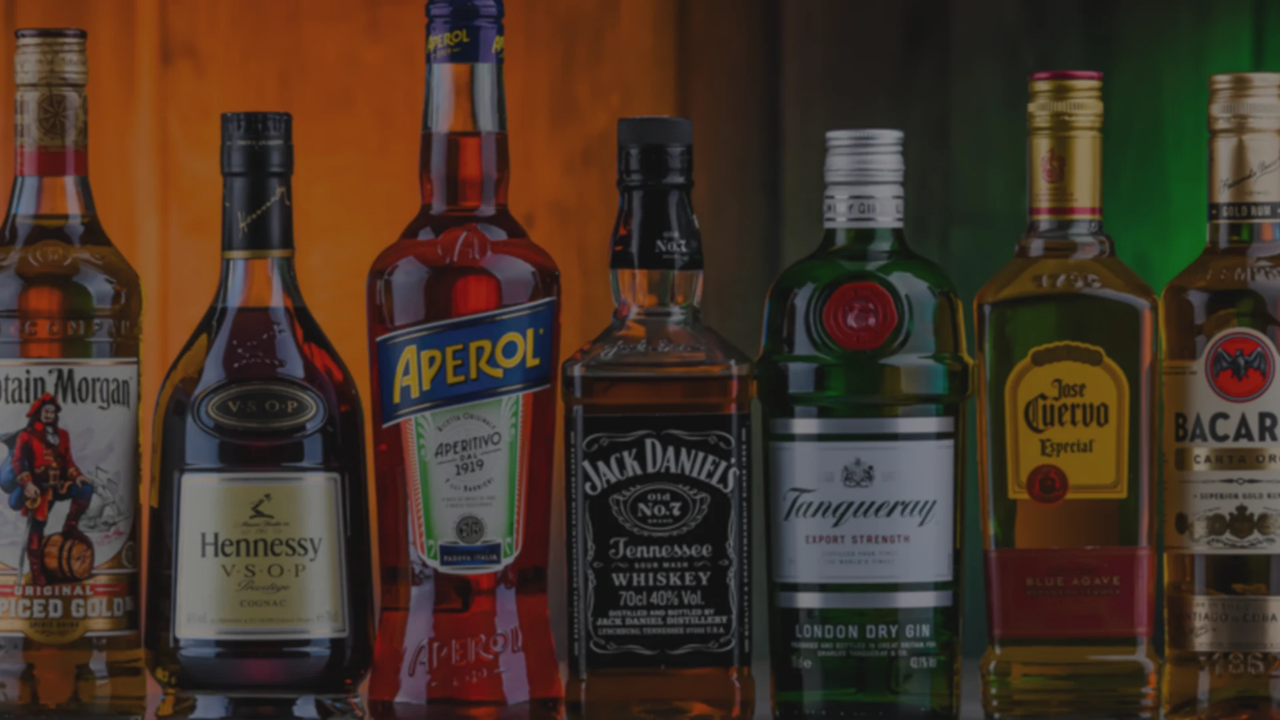

Scrolled down to position 1000 pixels to load more content
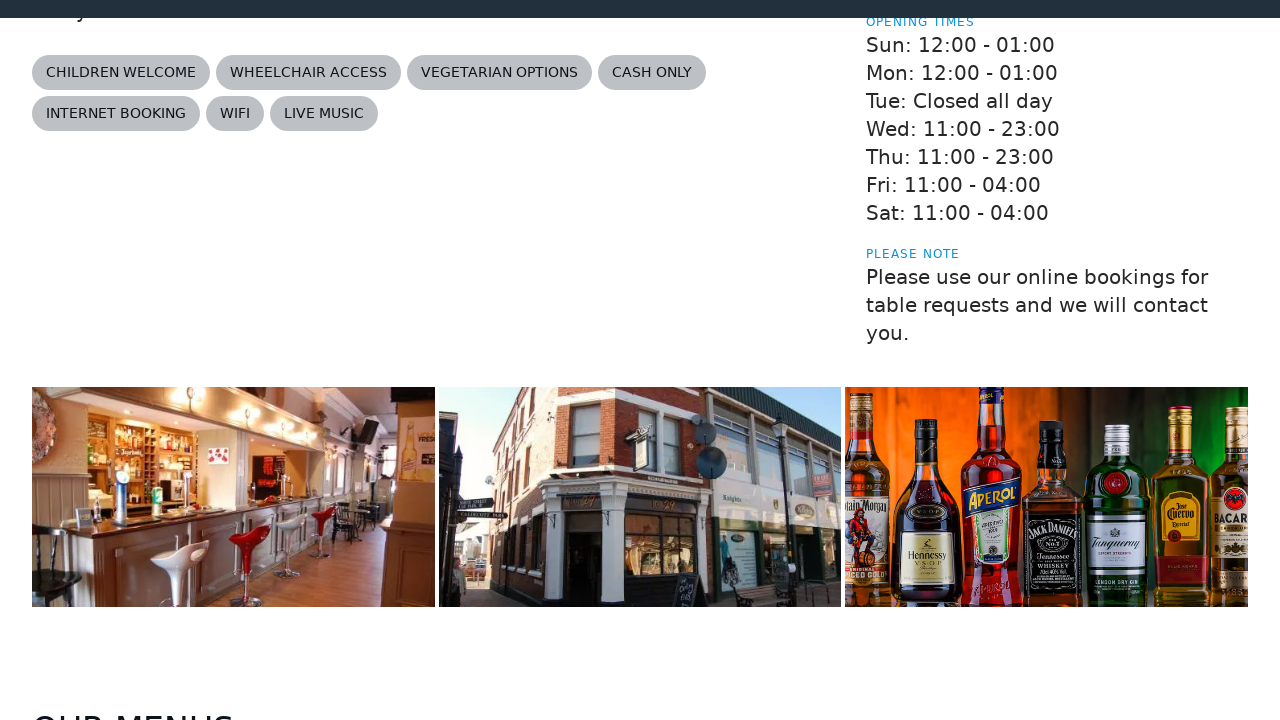

Waited 1 second for content to load
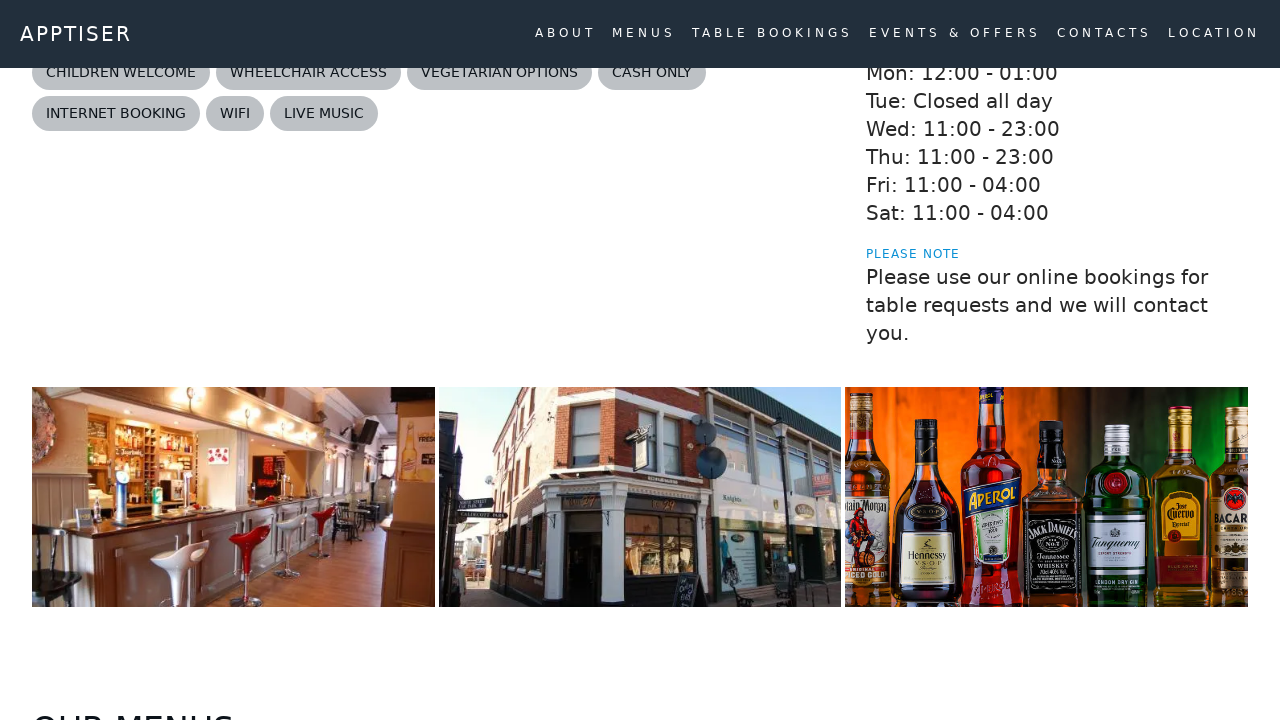

Scrolled down to position 2000 pixels to load more content
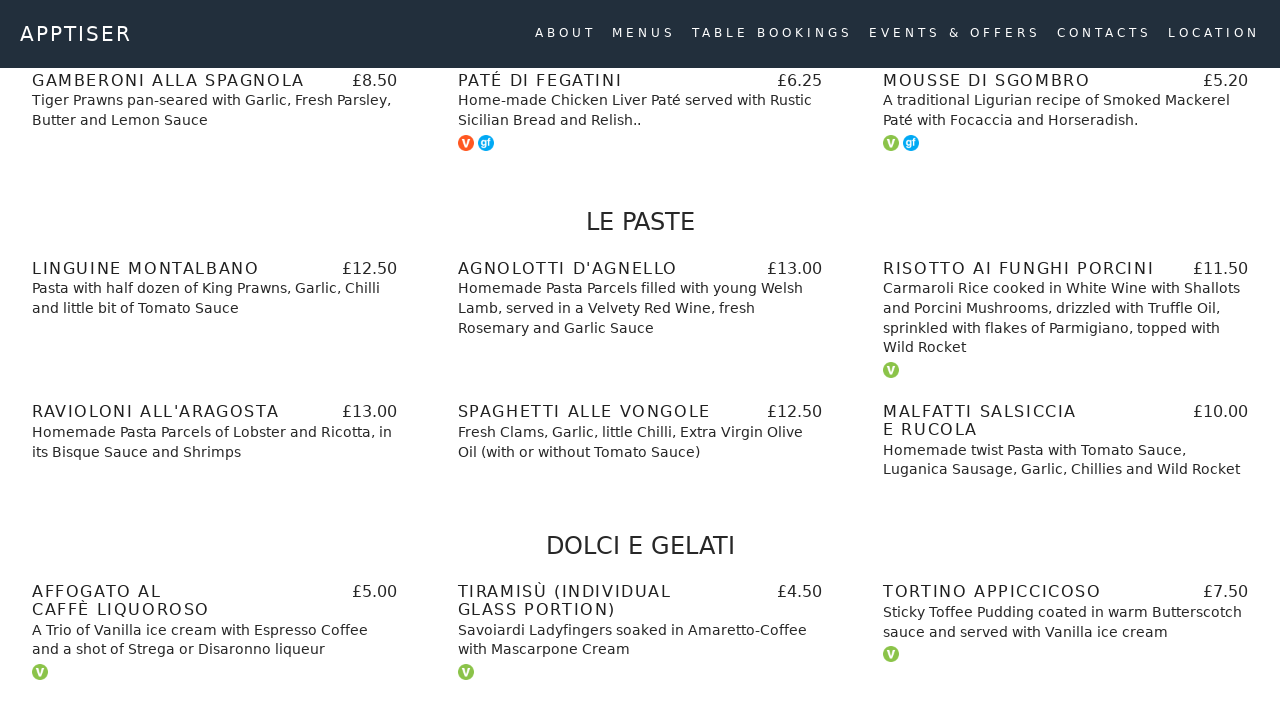

Waited 1 second for content to load
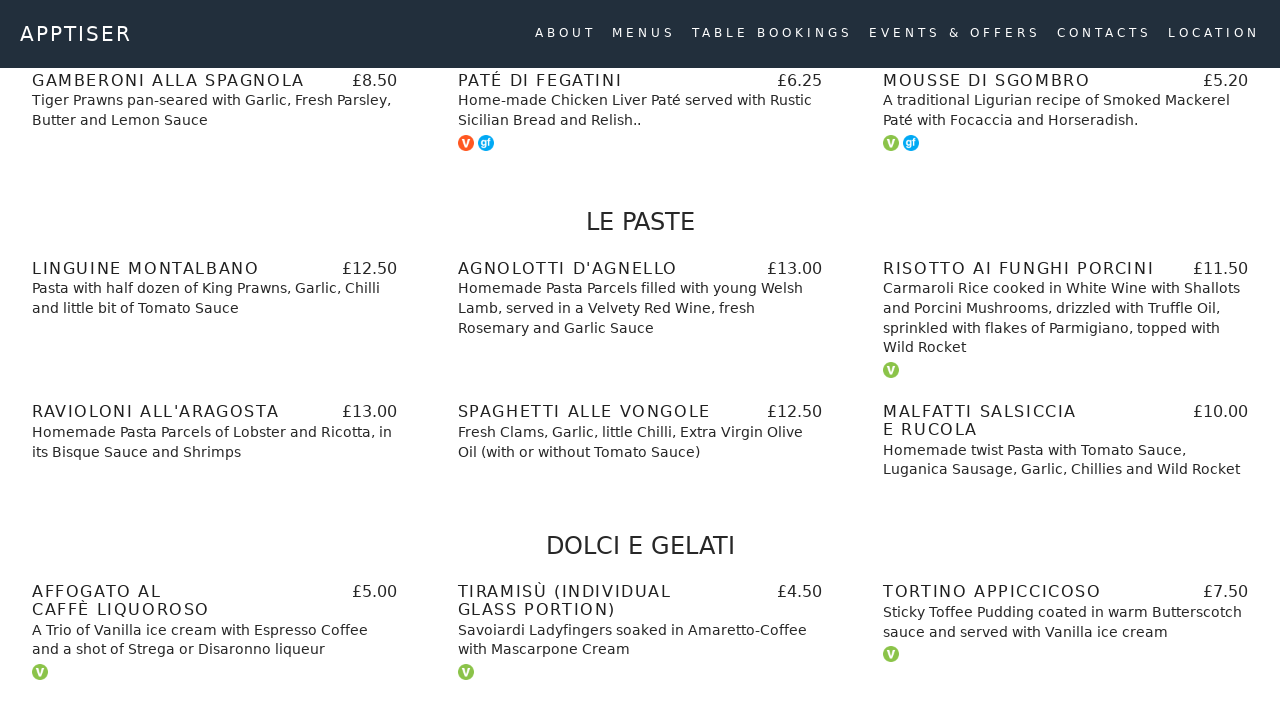

Scrolled down to position 3000 pixels to load more content
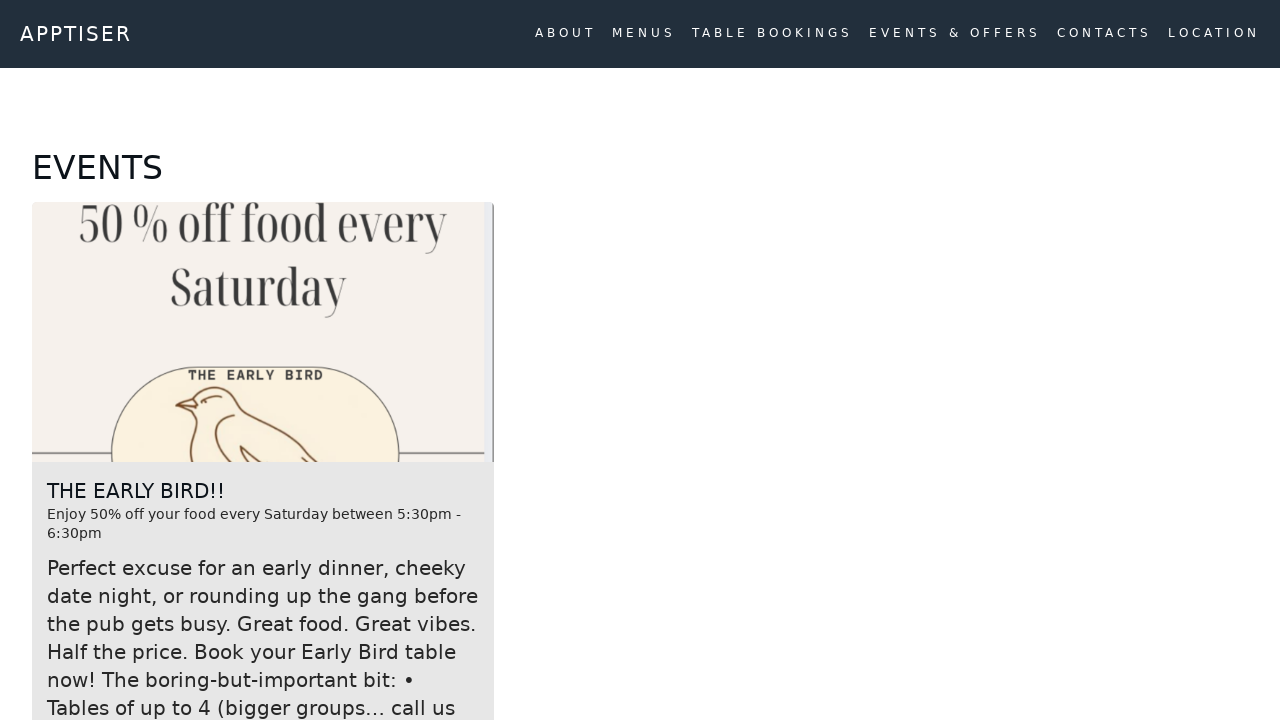

Waited 1 second for content to load
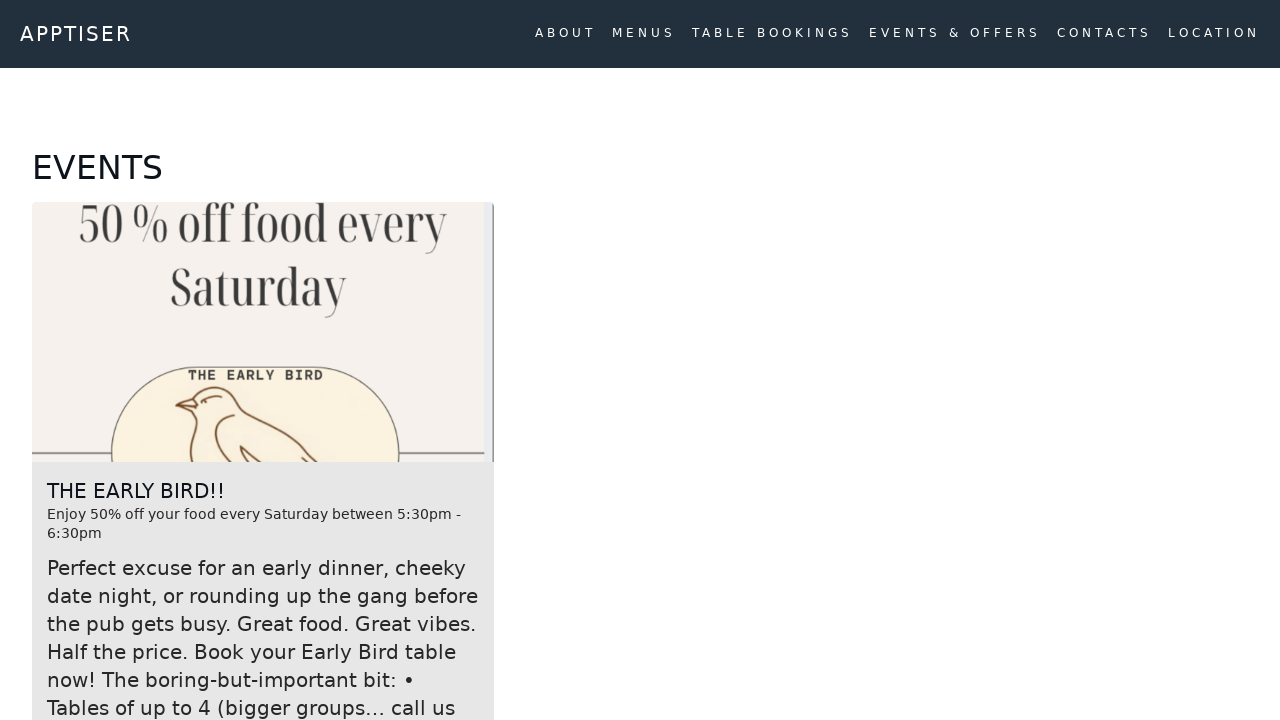

Scrolled down to position 4000 pixels to load more content
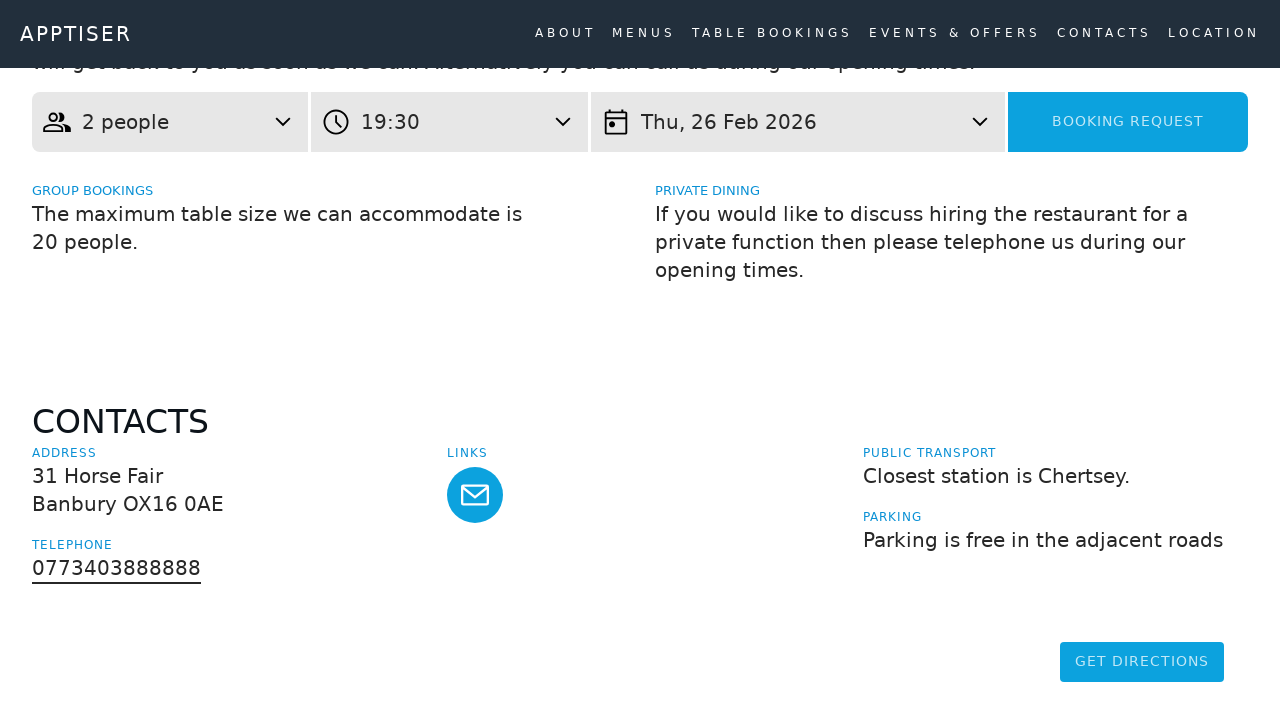

Waited 1 second for content to load
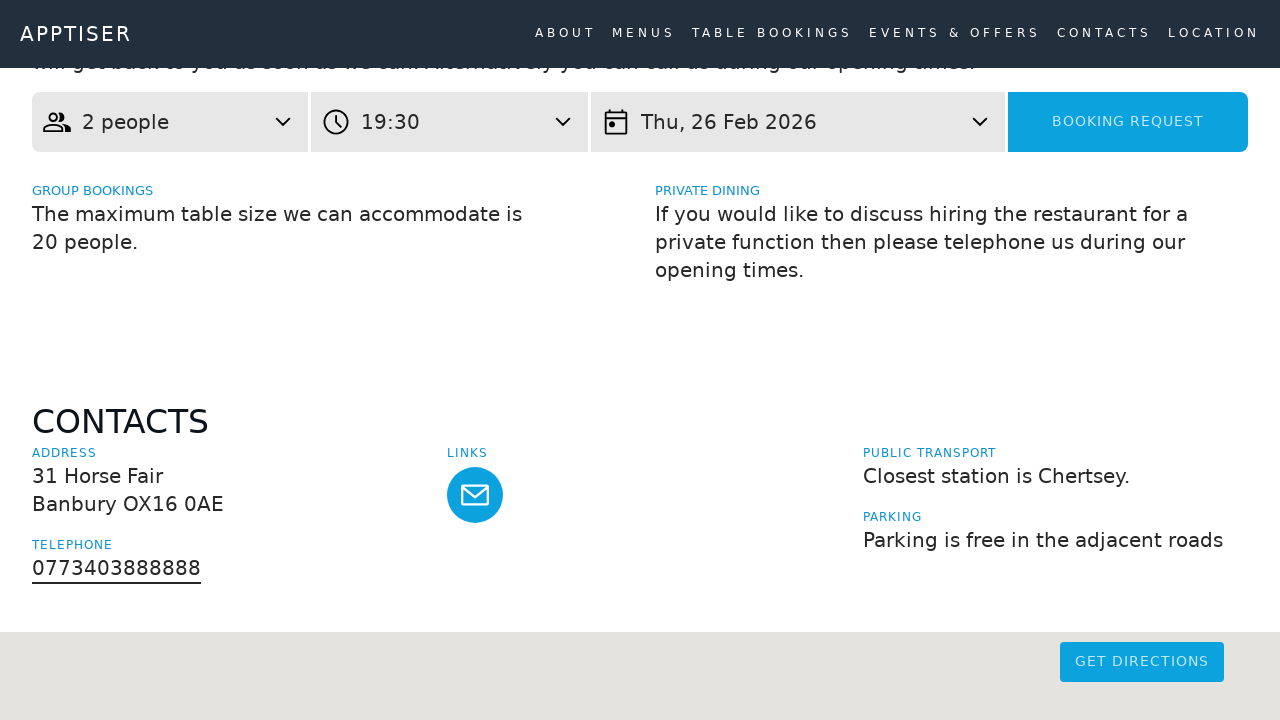

Scrolled down to position 5000 pixels to load more content
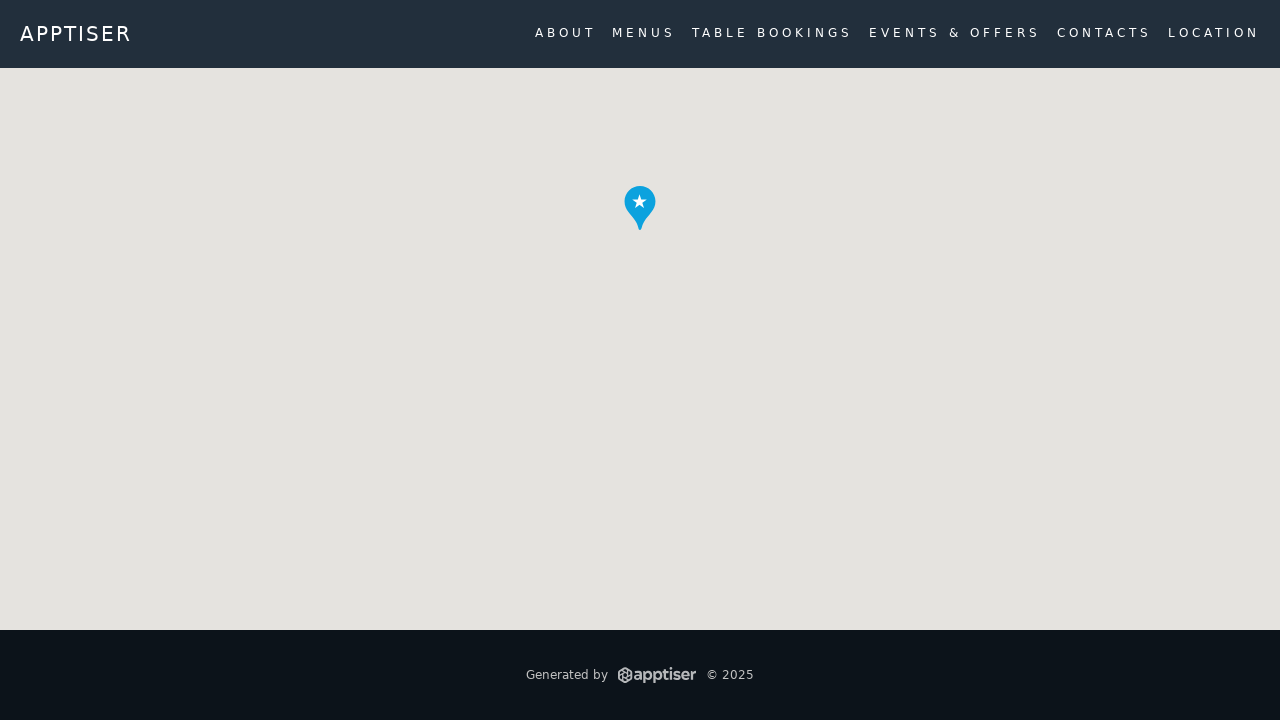

Waited 1 second for content to load
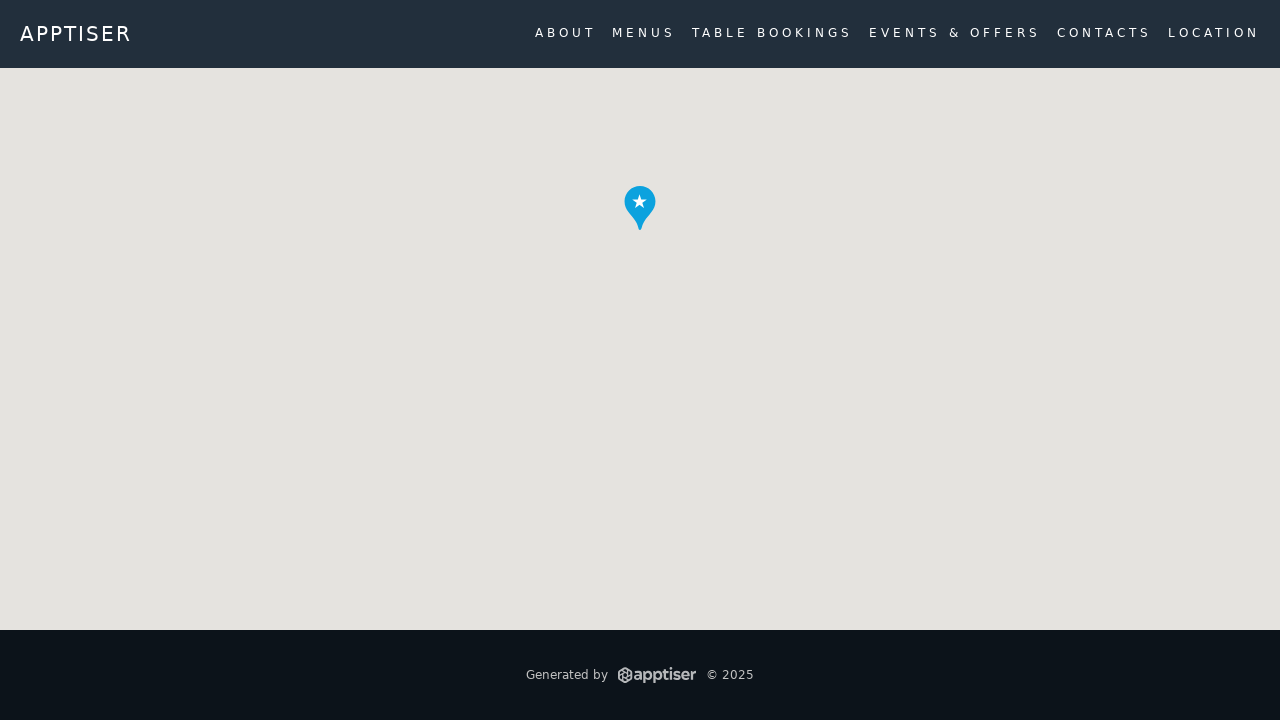

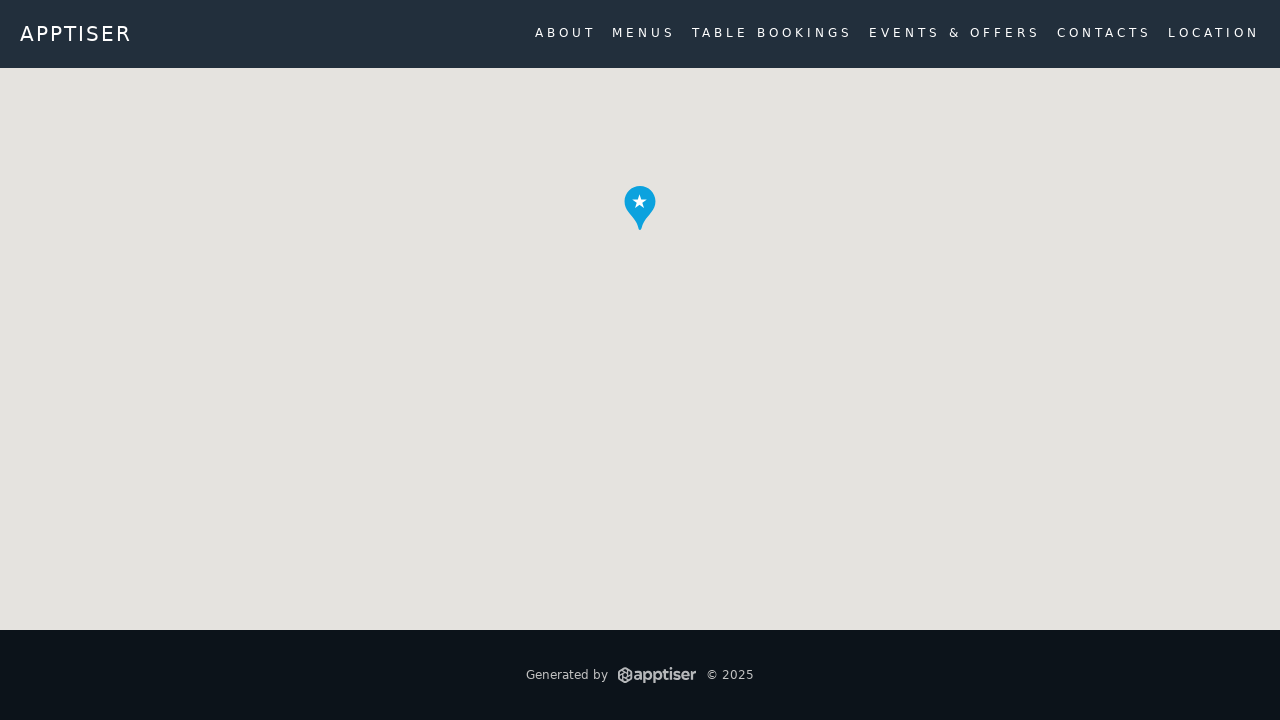